Tests the "Forgot your password" link functionality by clicking on it using partial link text and verifying the URL changes to the password reset page

Starting URL: https://opensource-demo.orangehrmlive.com

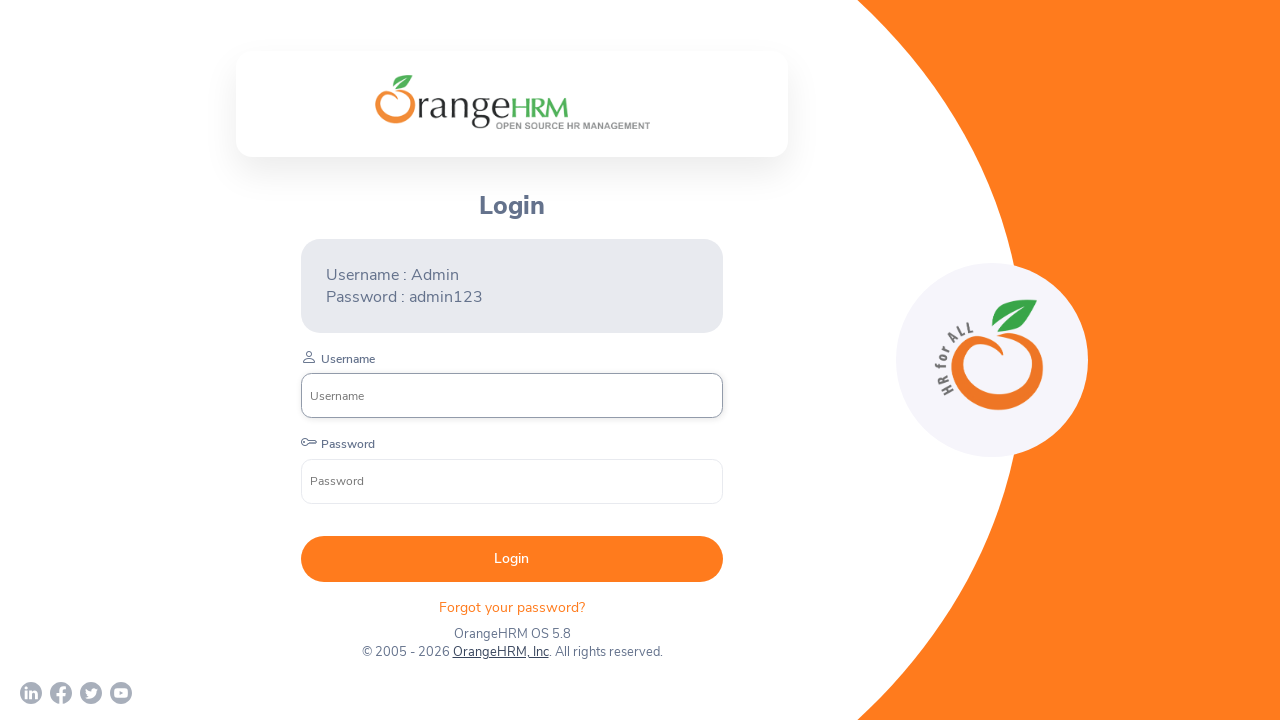

Clicked on 'Forgot your password?' link at (512, 607) on text=Forgot your
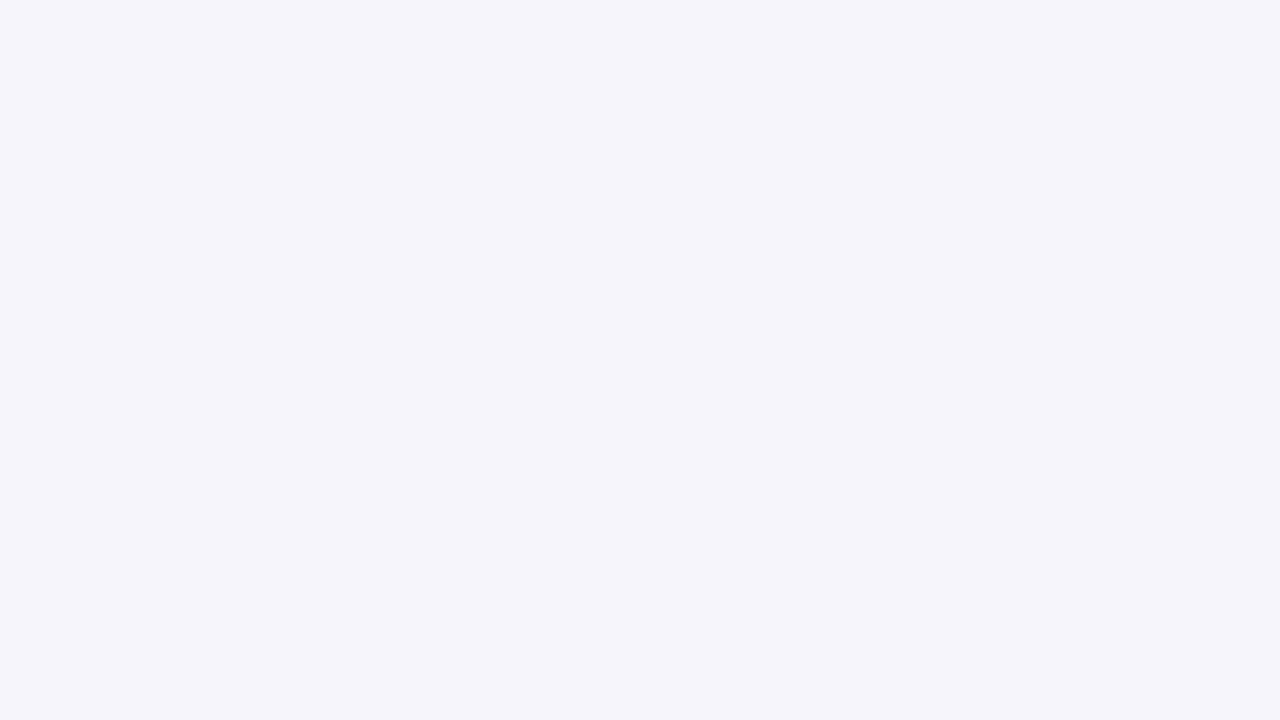

Navigated to password reset page
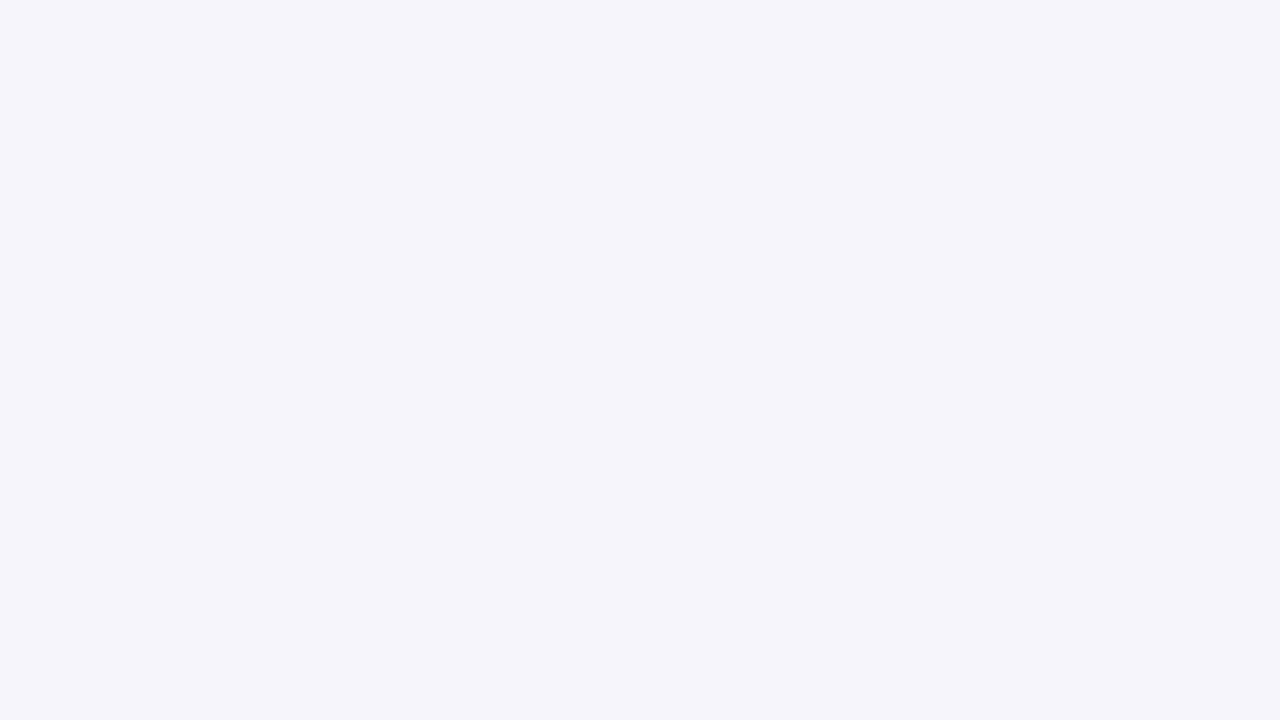

Verified URL contains 'requestPasswordResetCode'
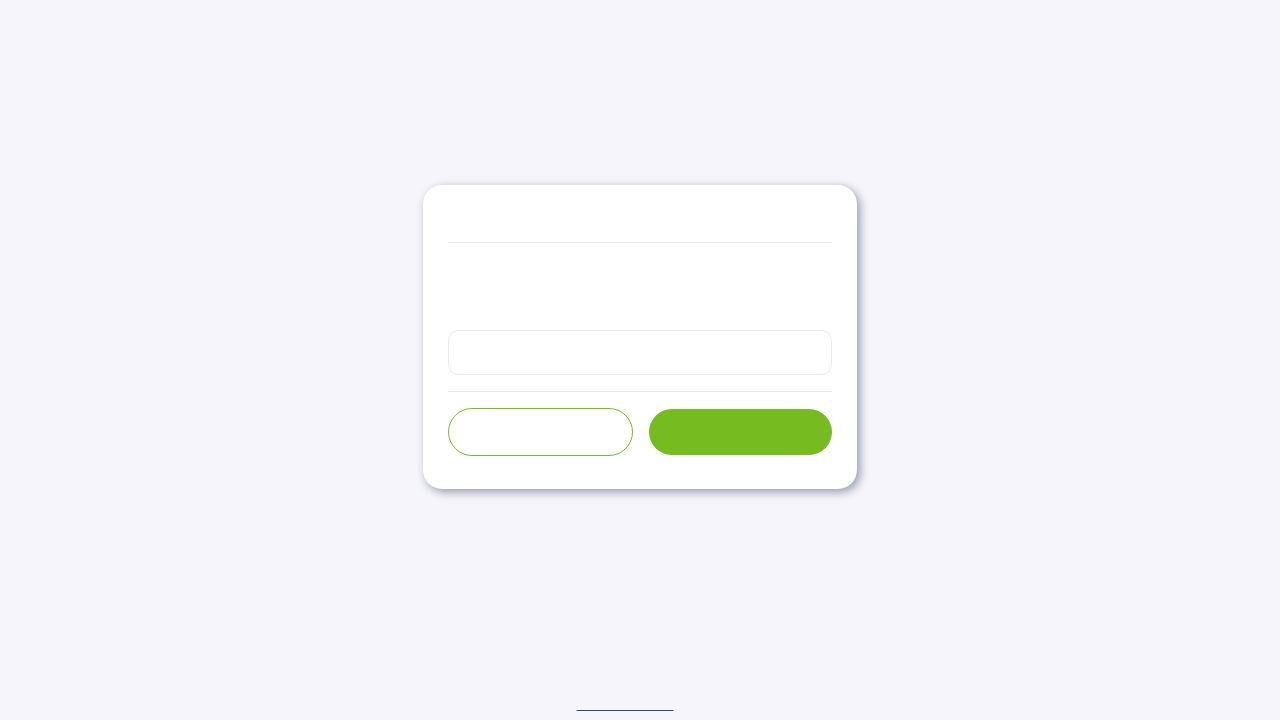

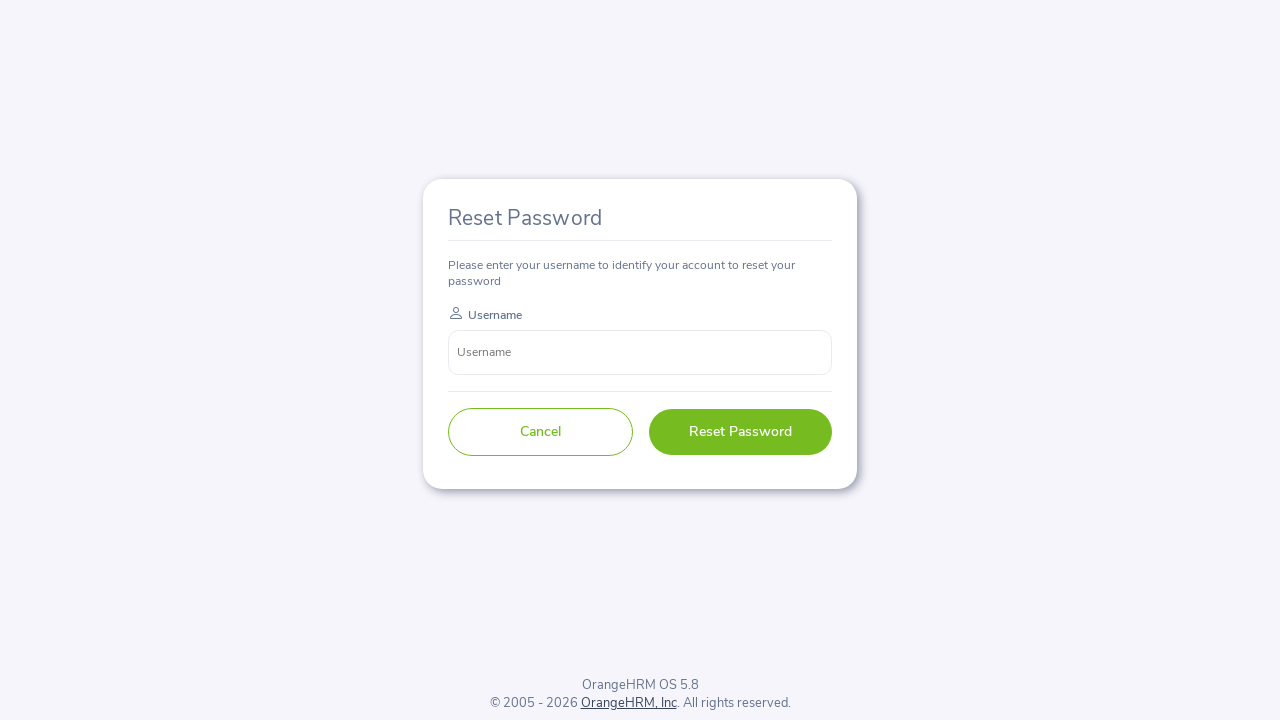